Navigates to the Mero Lagani financial website, maximizes the browser window, and verifies the page loads successfully by checking the page title.

Starting URL: https://merolagani.com/

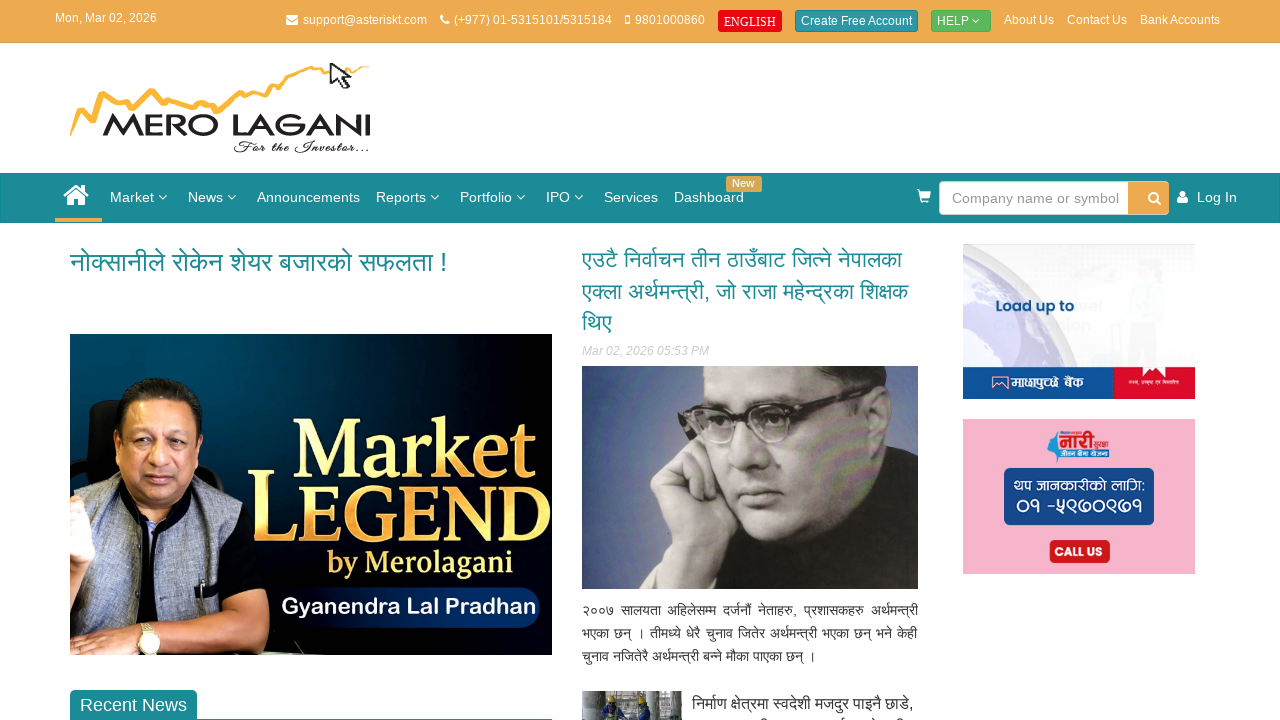

Waited for page to reach domcontentloaded state
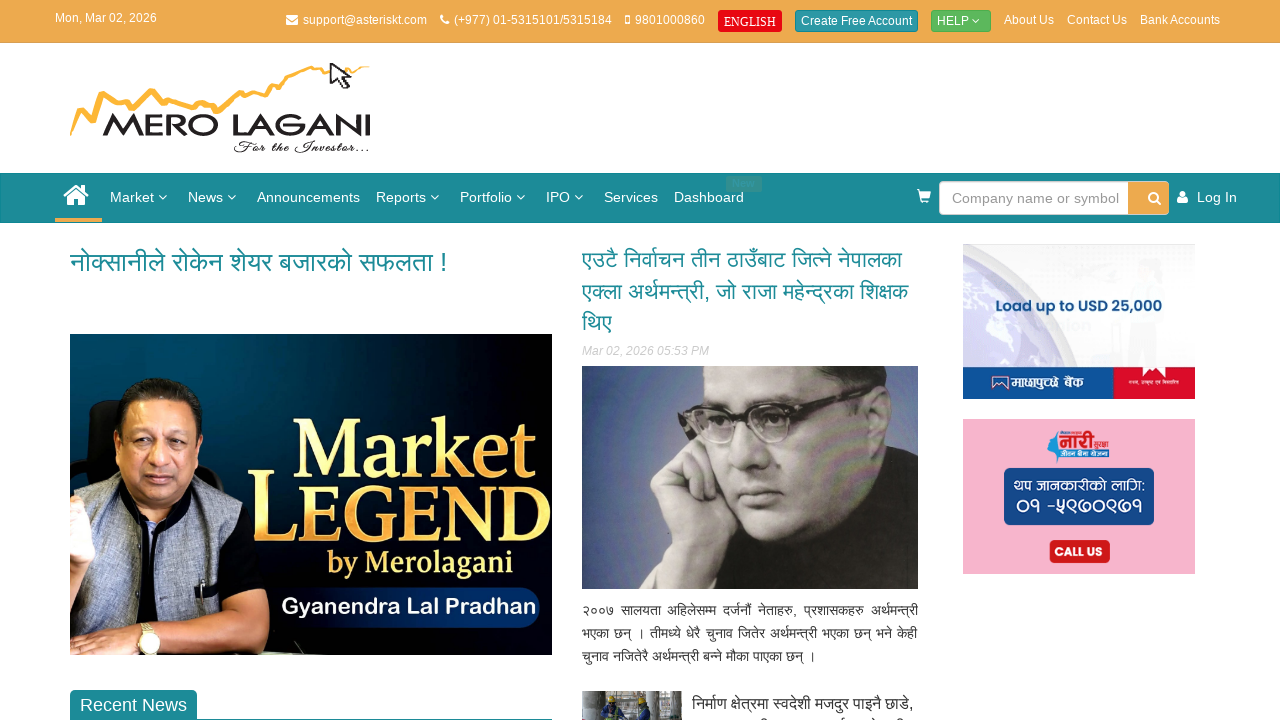

Set viewport to 1920x1080 to maximize browser window
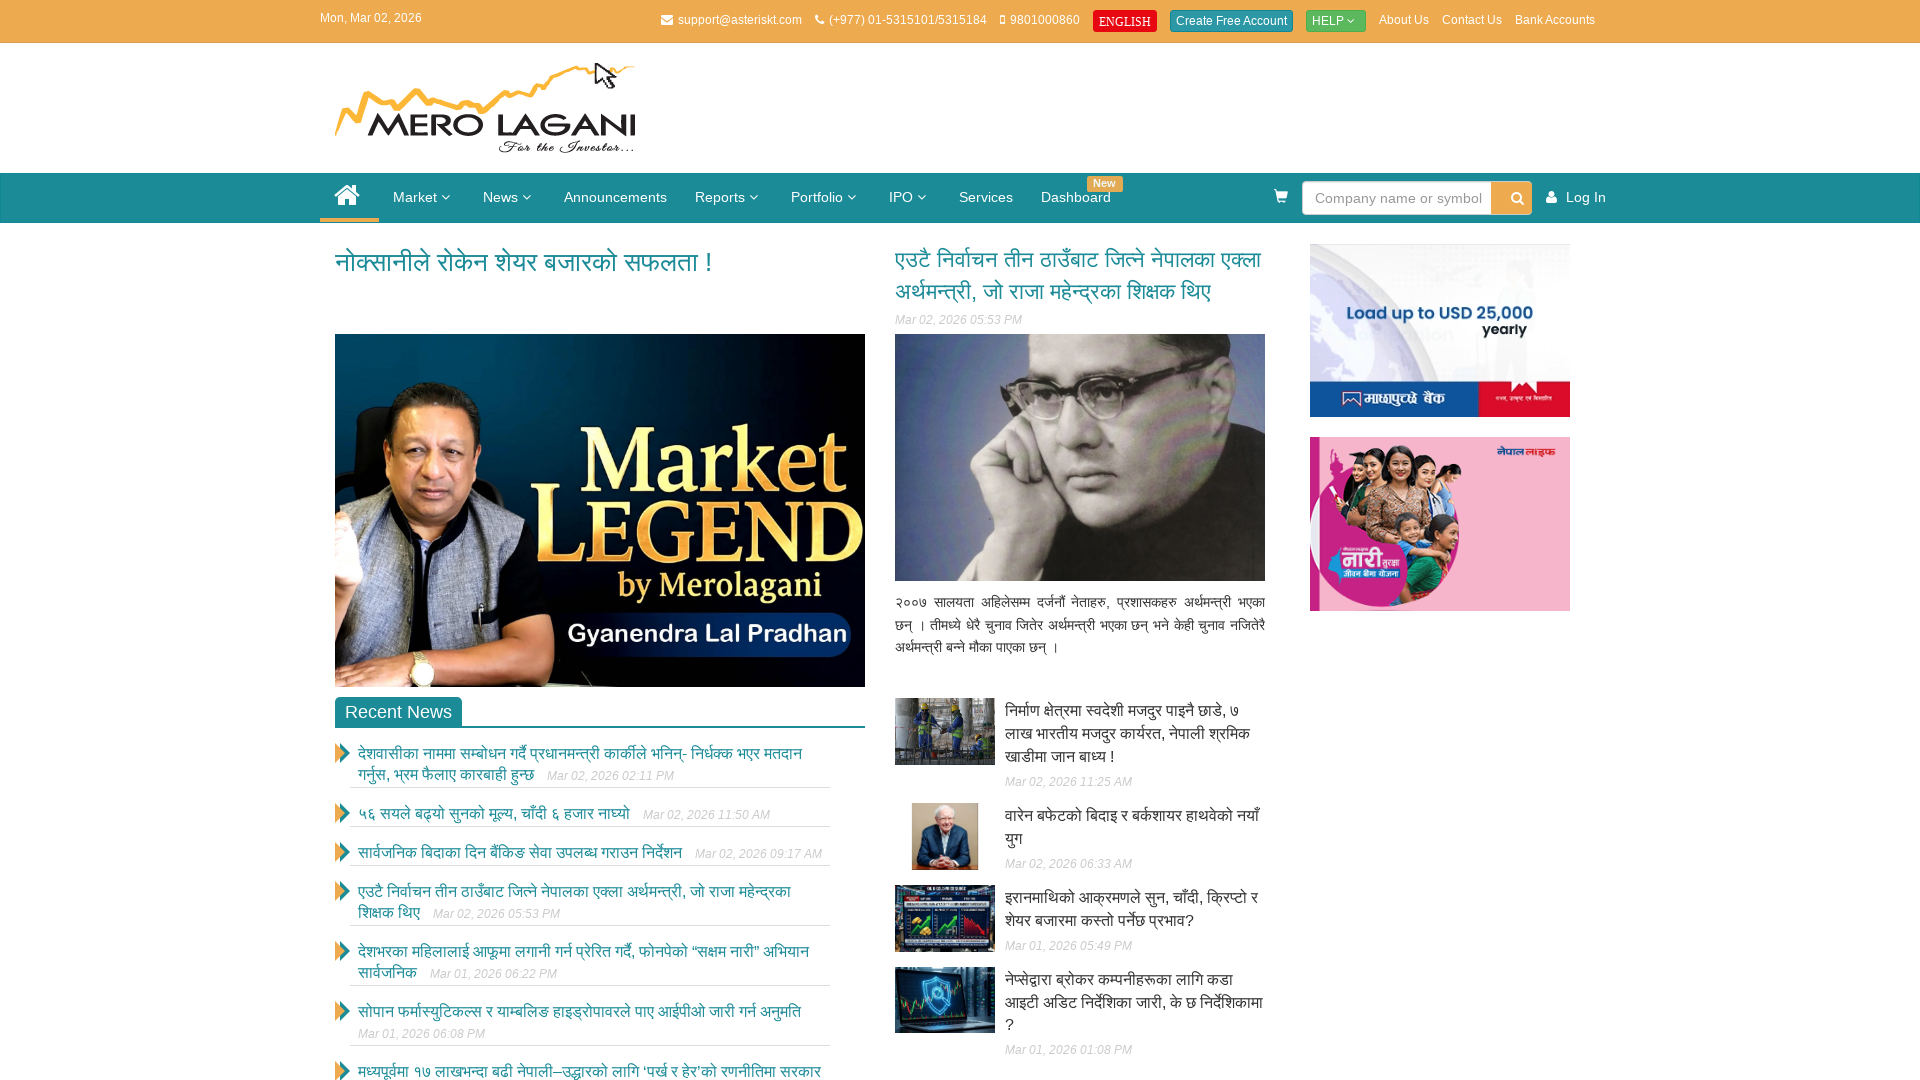

Retrieved page title: merolagani - Nepal Stock Exchange (NEPSE) News, Live Trading, Live Floorsheet, Indices, Company Announcements and Reports, Market Analysis, Online Portfolio Tracker, Watchlist, Alerts, Investor Forum
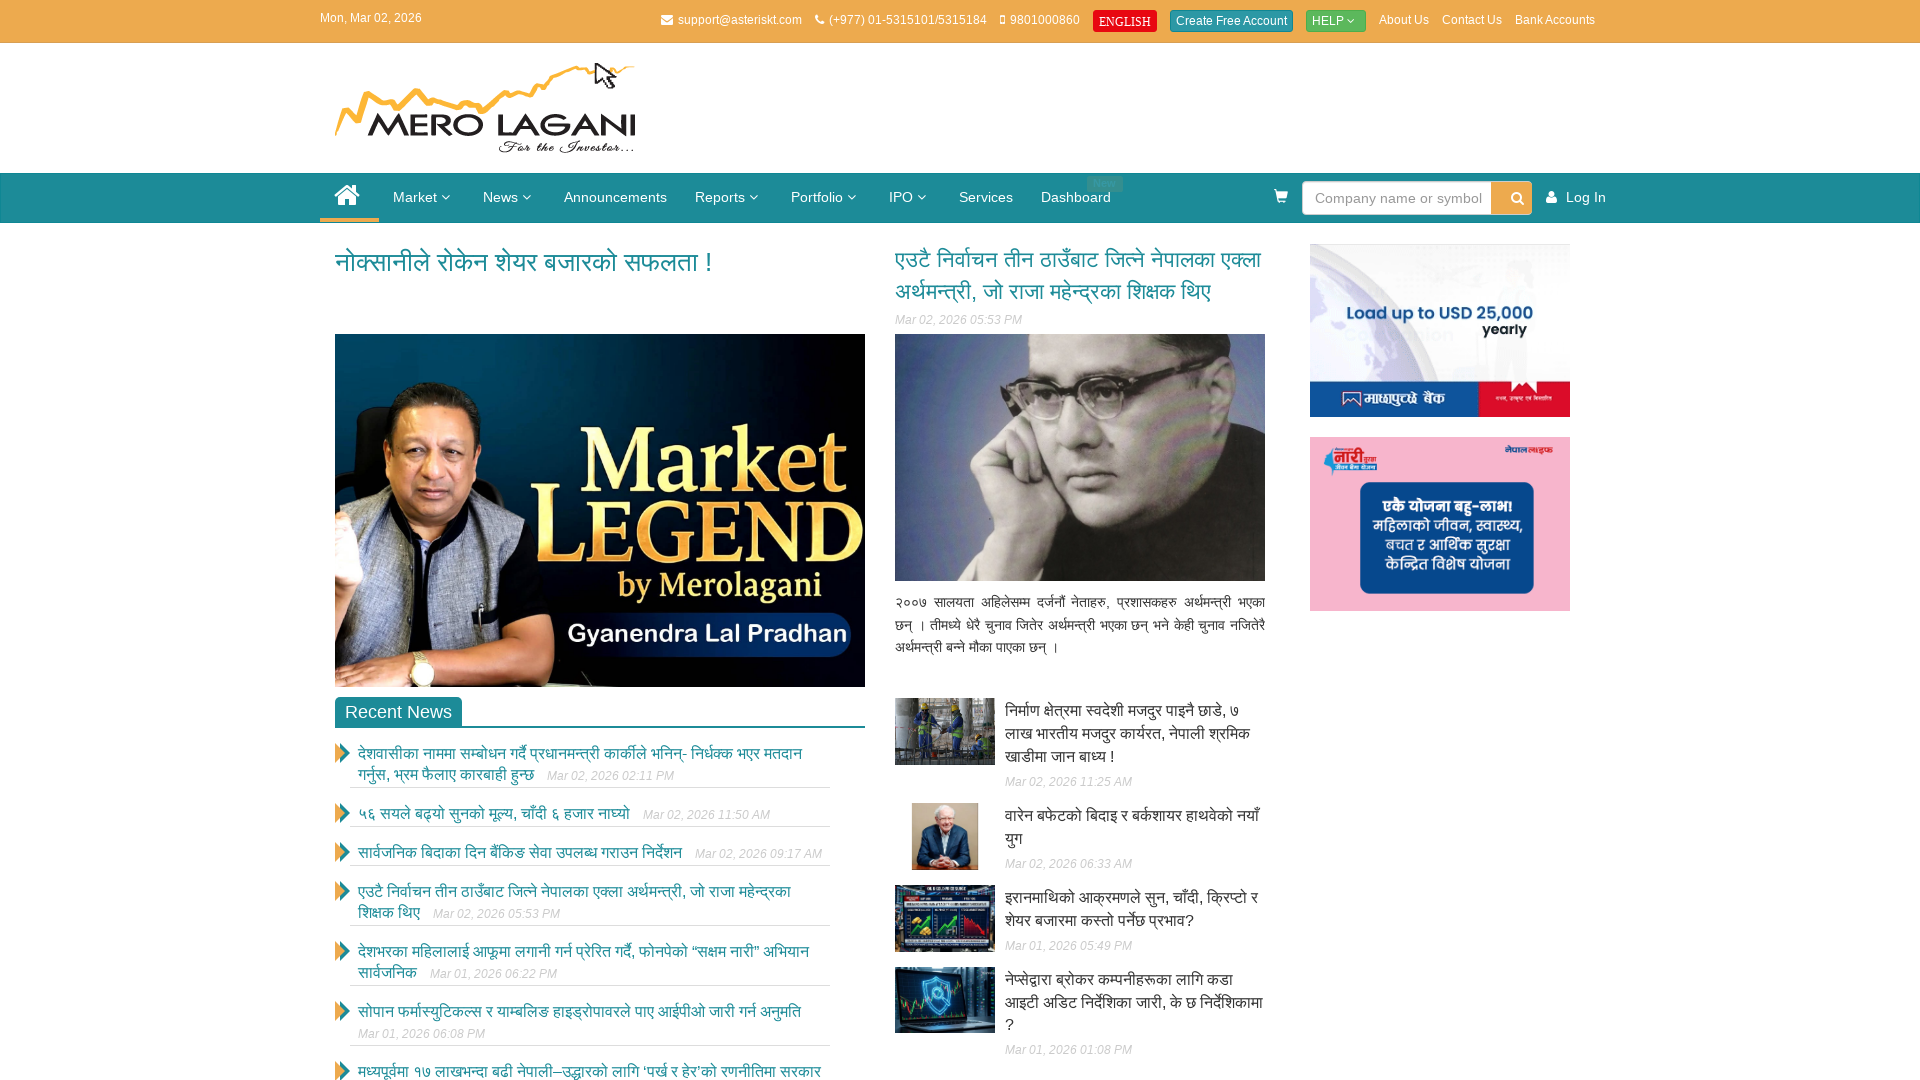

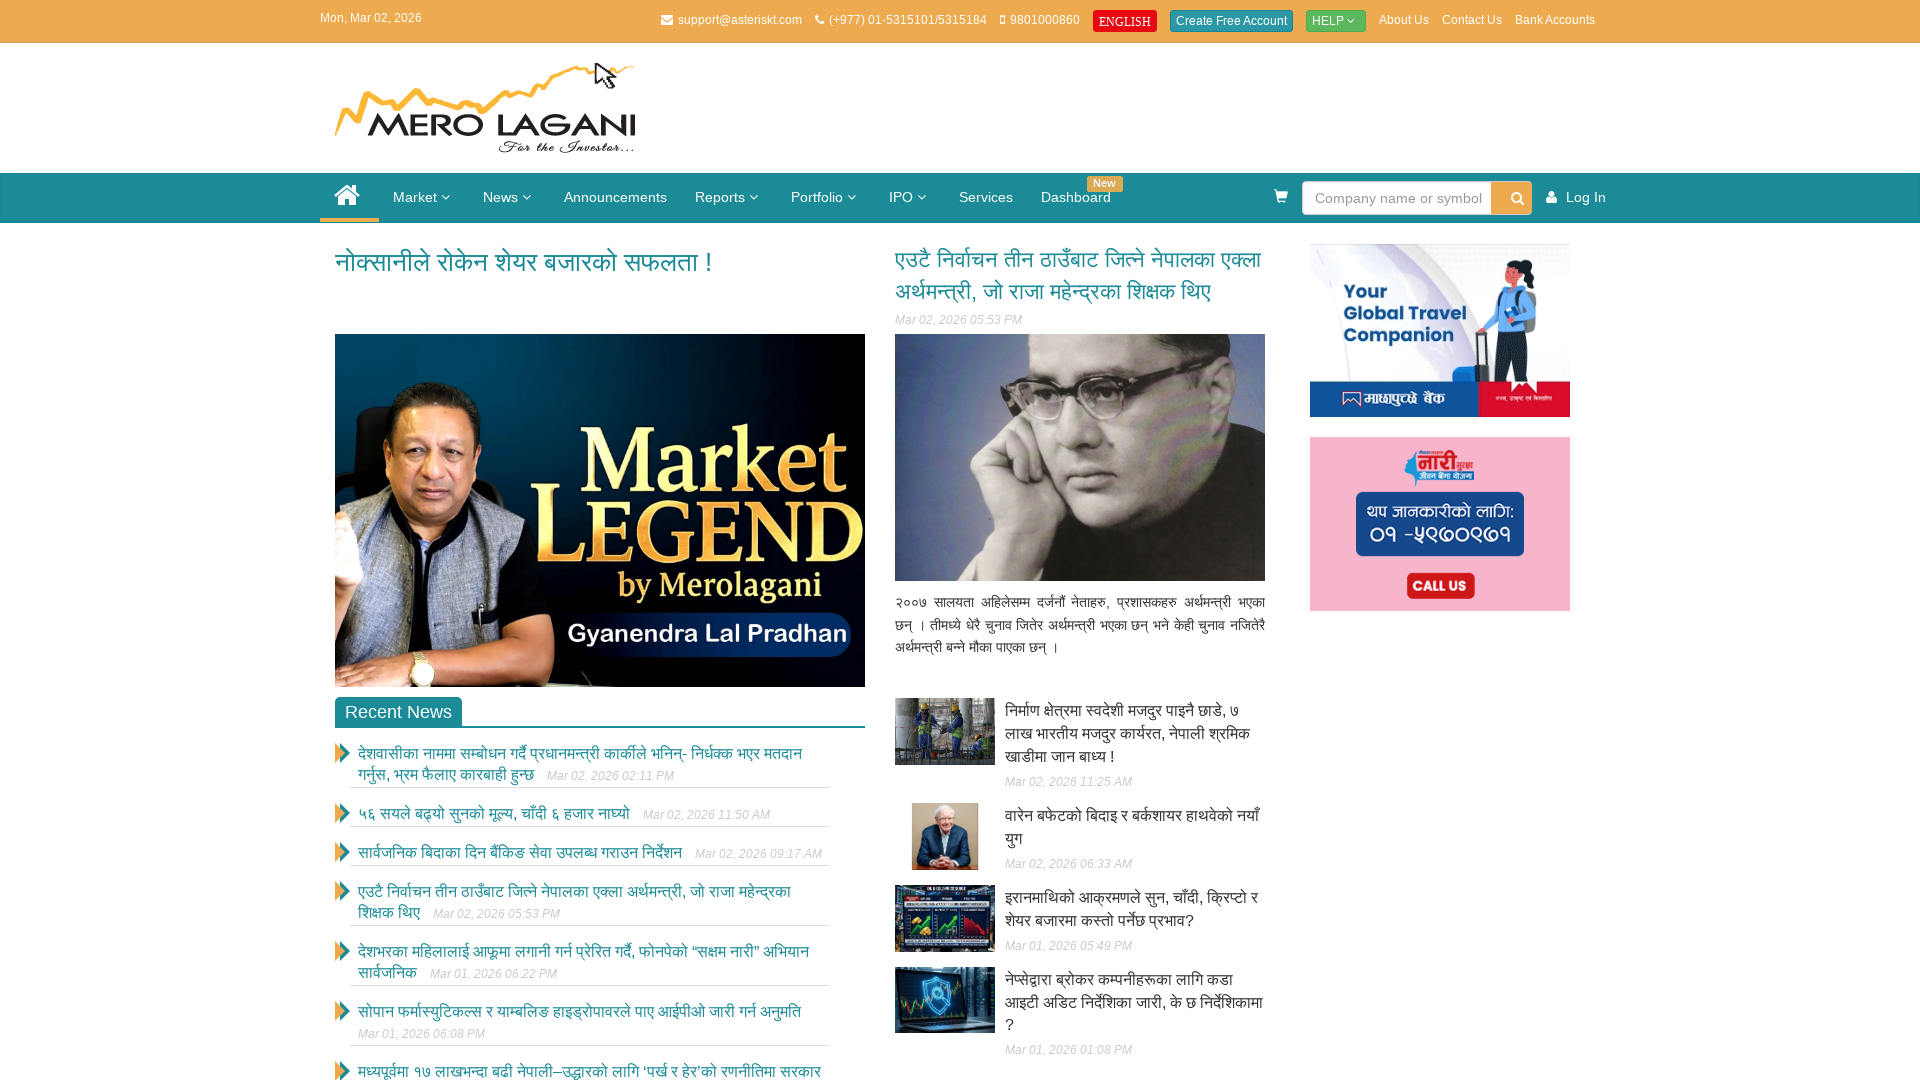